Verifies the text content of the "Remember me" checkbox label and "Forgot your password?" link on the NextBaseCRM login page, and checks that the forgot password link contains the expected href attribute value.

Starting URL: https://login1.nextbasecrm.com/

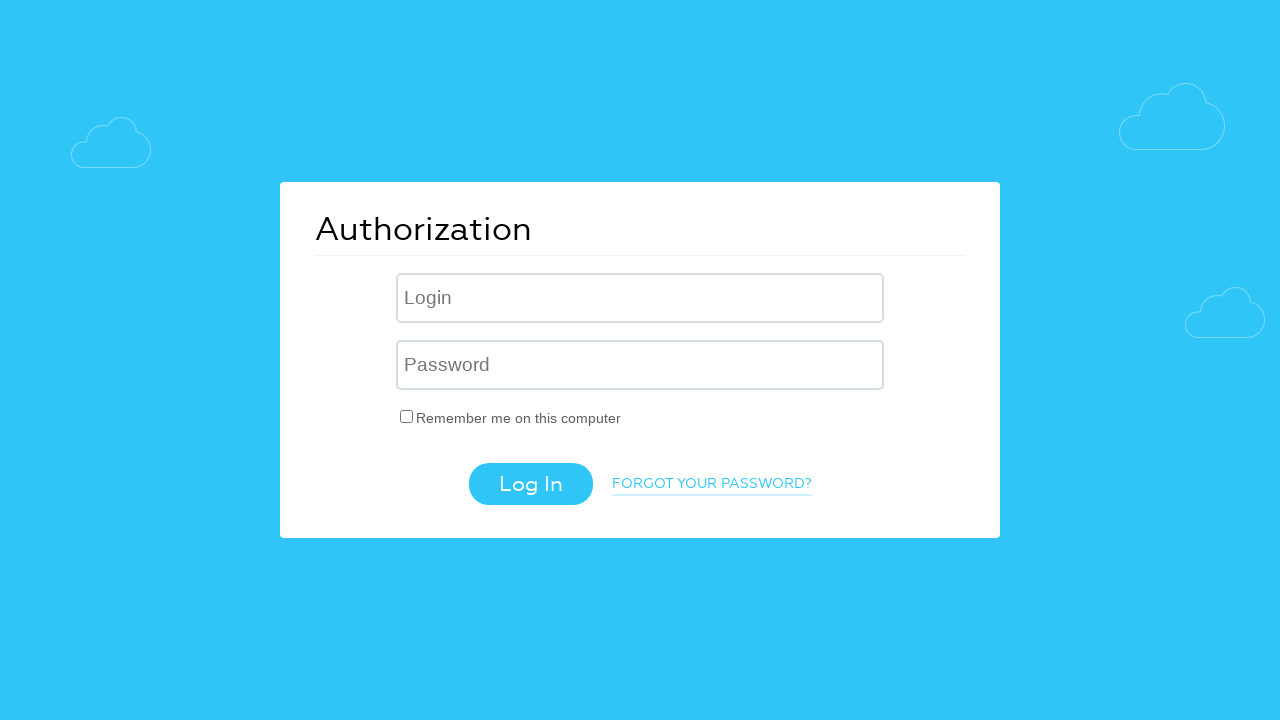

Login page loaded - 'Remember me' checkbox label selector is present
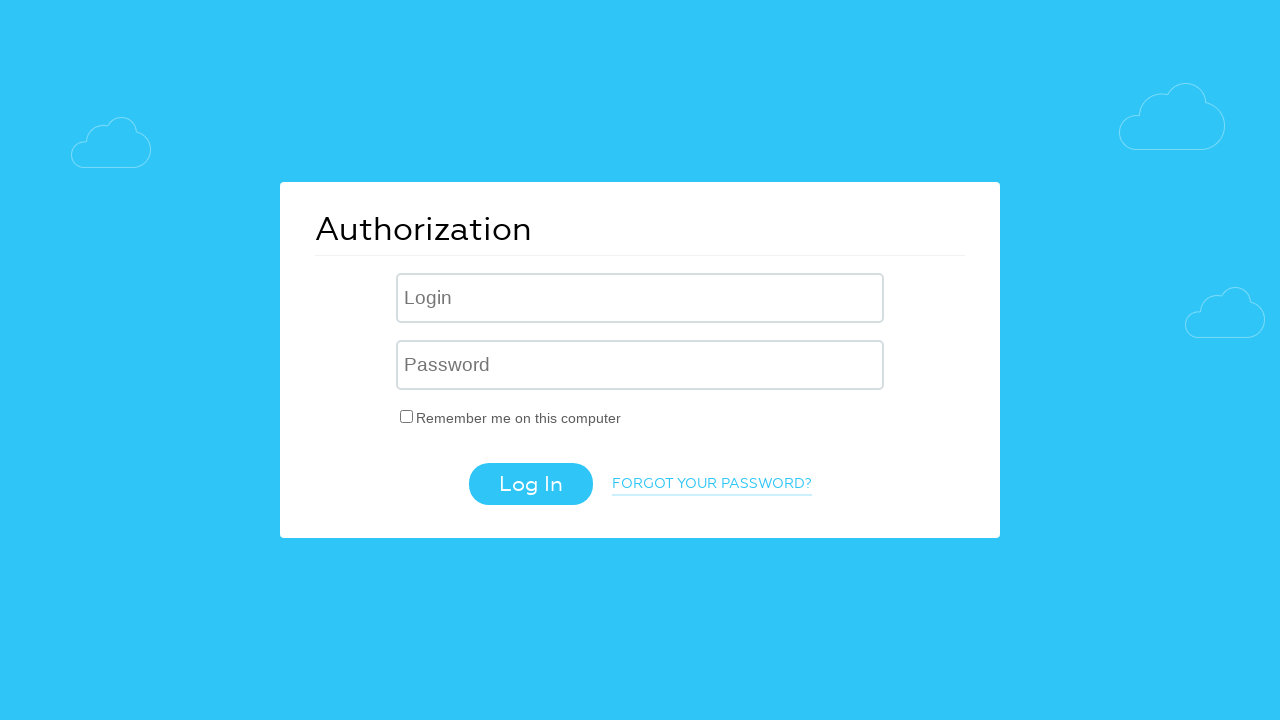

Located 'Remember me' checkbox label element
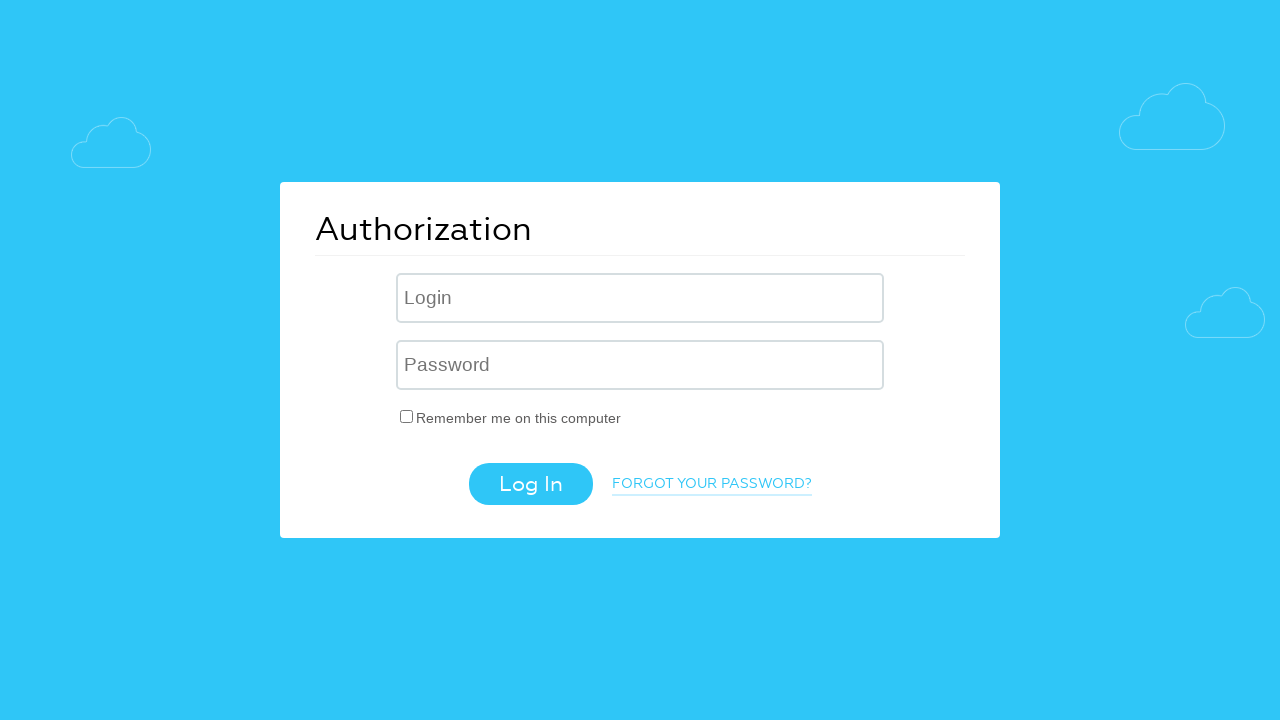

Retrieved text content of 'Remember me' label: 'Remember me on this computer'
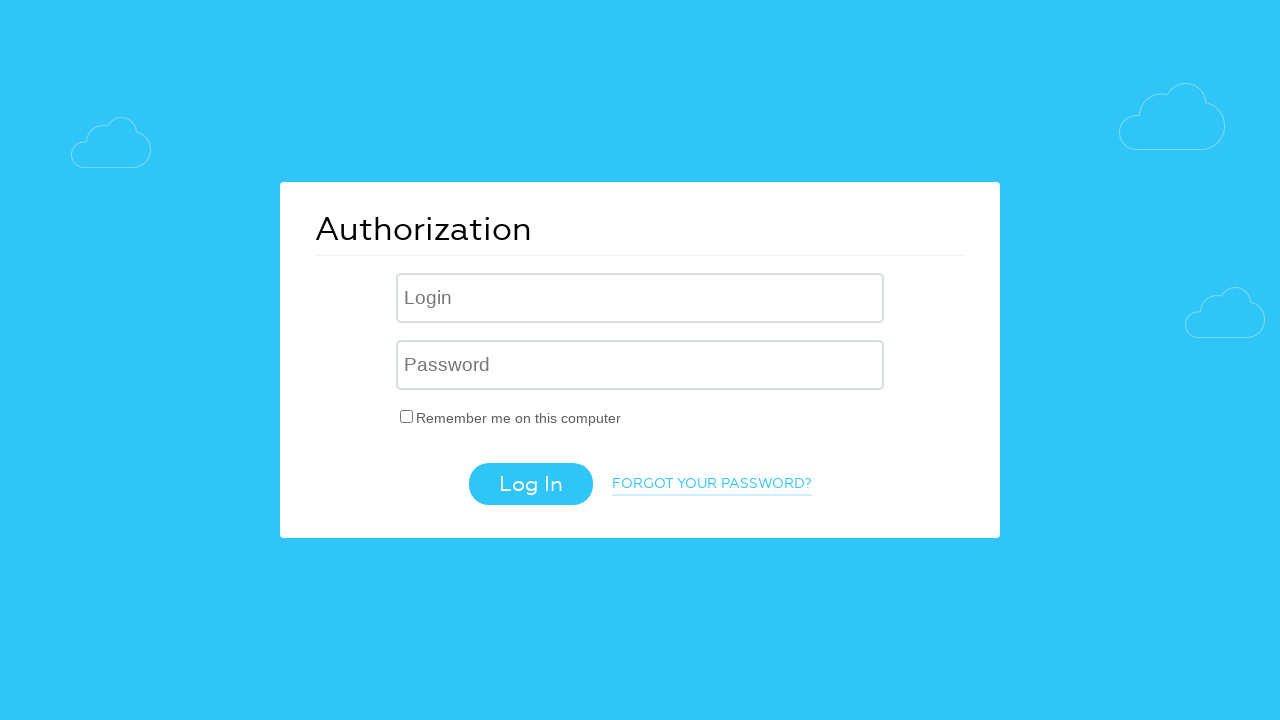

Verified 'Remember me' label text matches expected value
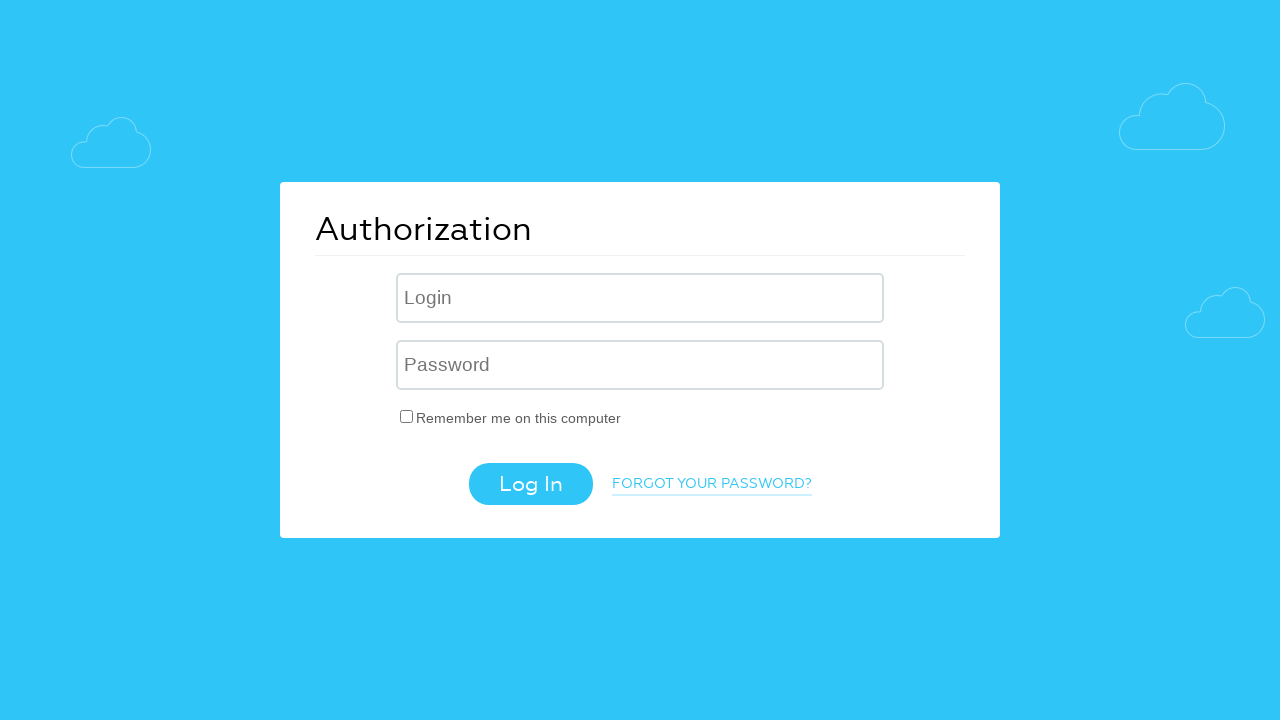

Located 'Forgot your password?' link element
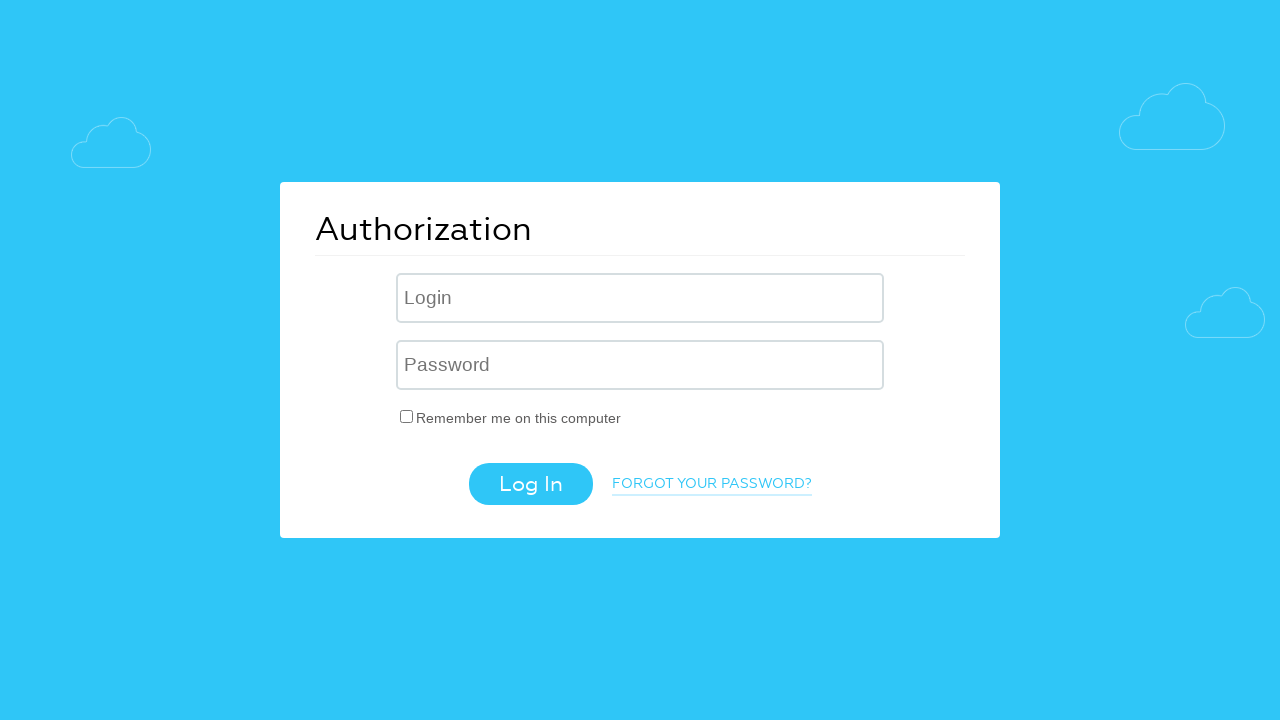

Retrieved text content of 'Forgot your password?' link: 'Forgot your password?'
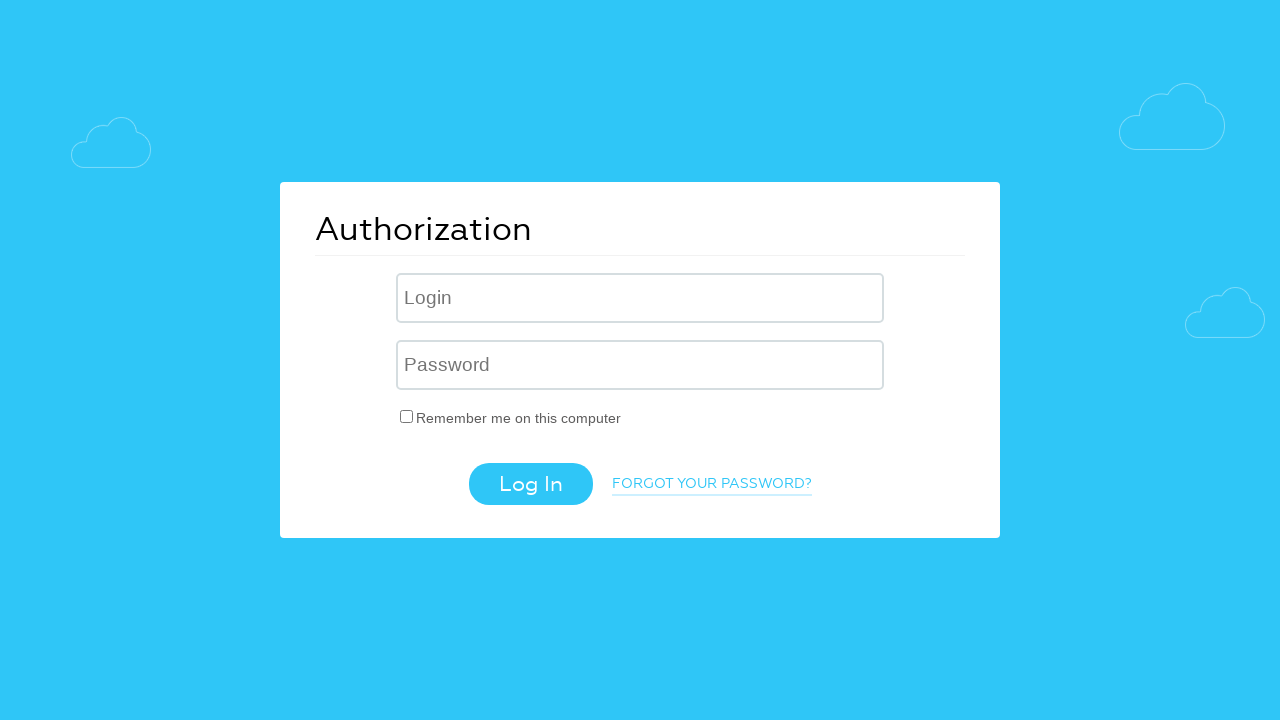

Verified 'Forgot your password?' link text matches expected value
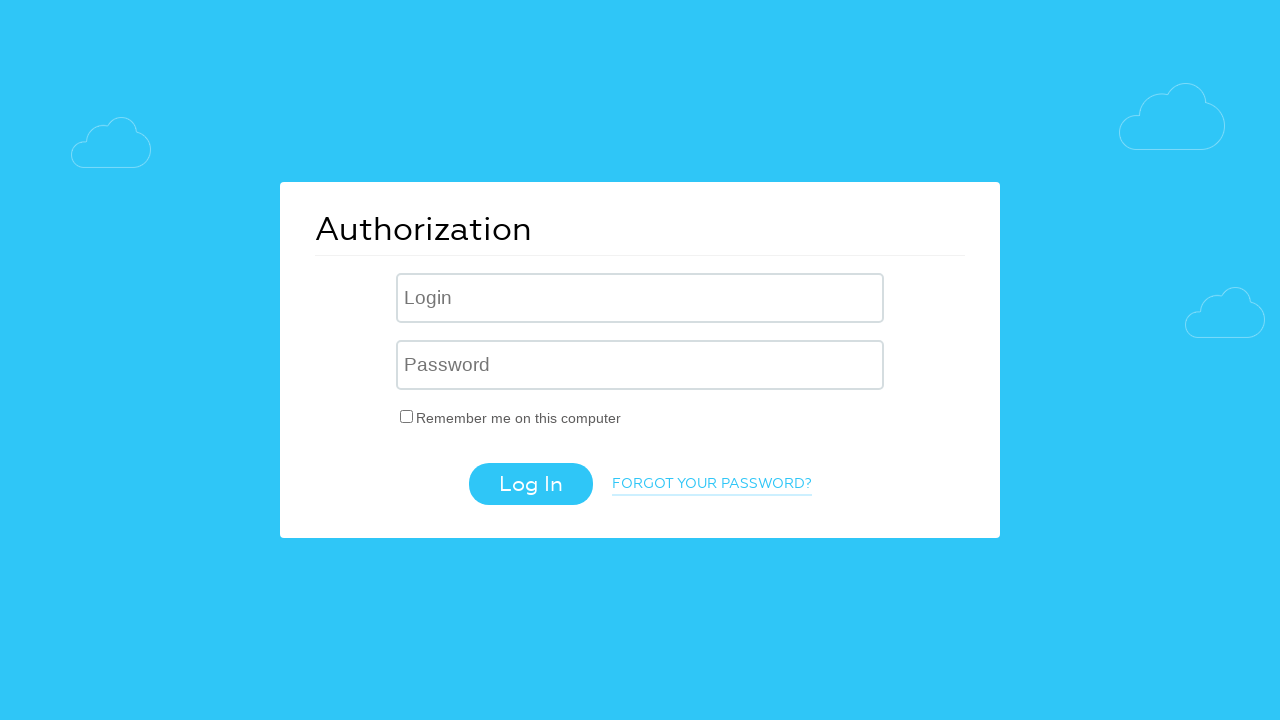

Retrieved href attribute from 'Forgot your password?' link: '/?forgot_password=yes'
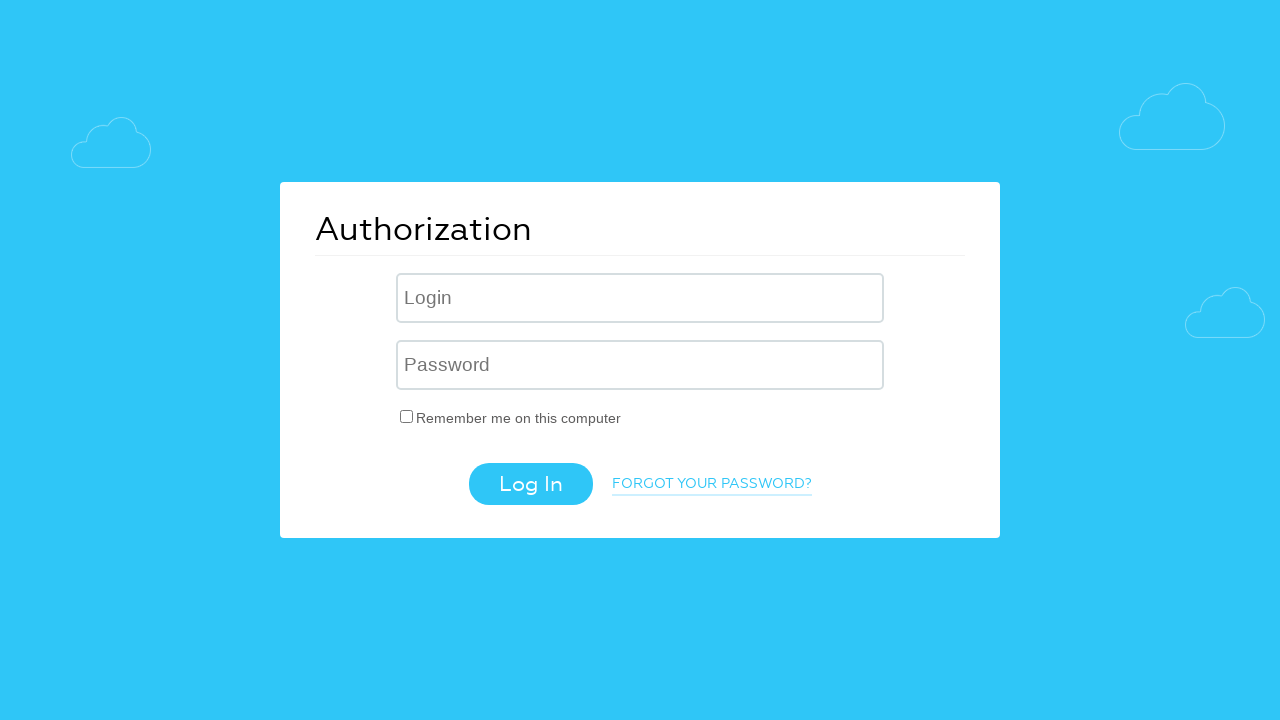

Verified href attribute contains expected query parameter 'forgot_password=yes'
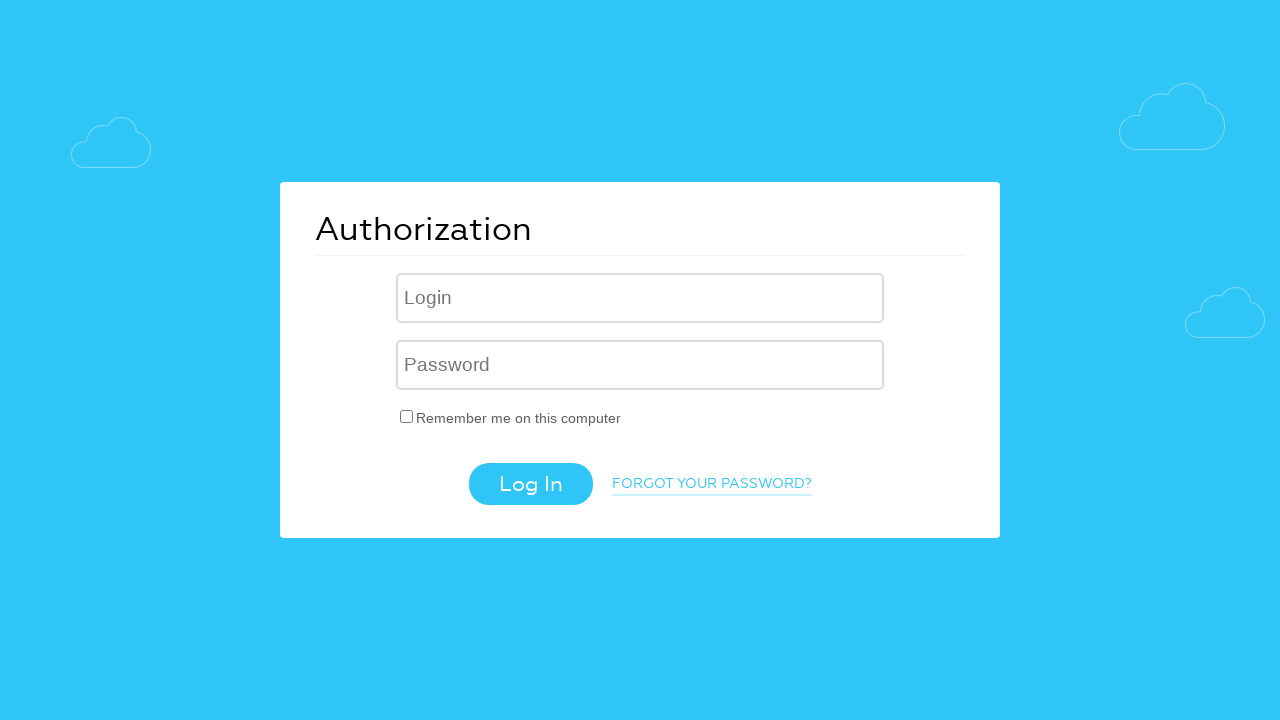

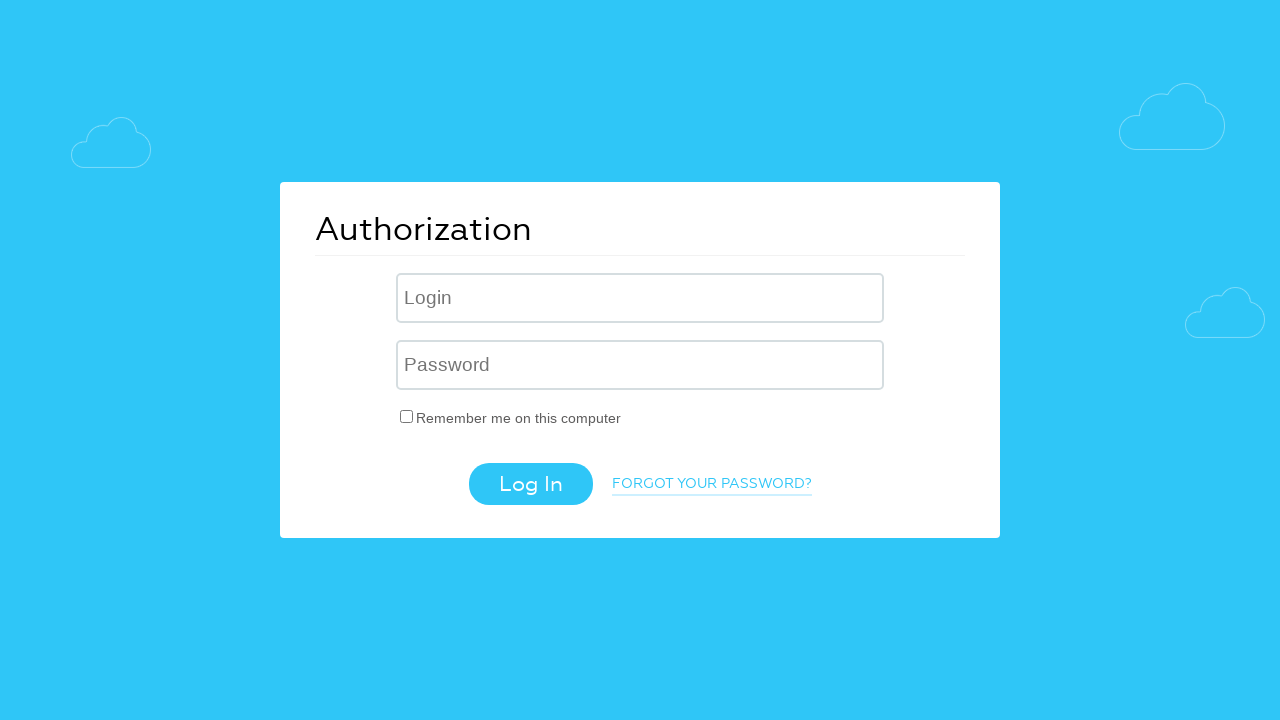